Tests clicking the Help button in the header

Starting URL: https://www.nykaa.com/

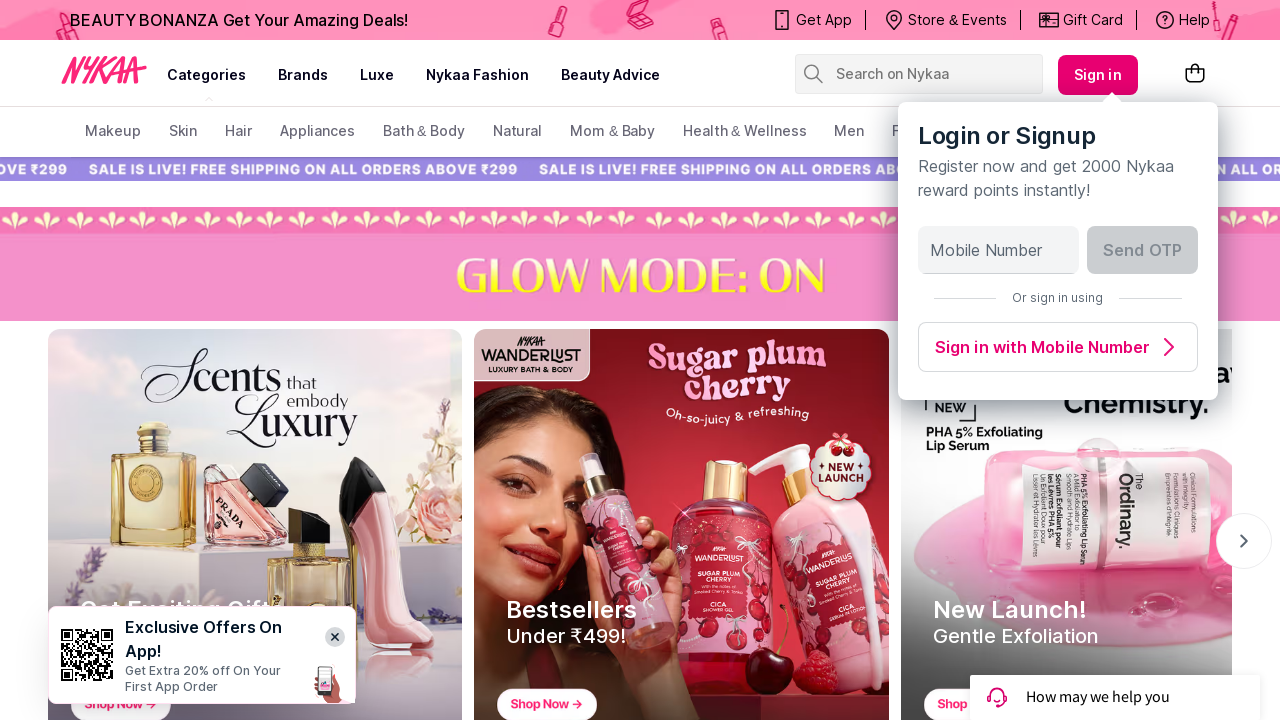

Waited for Help button to load in header
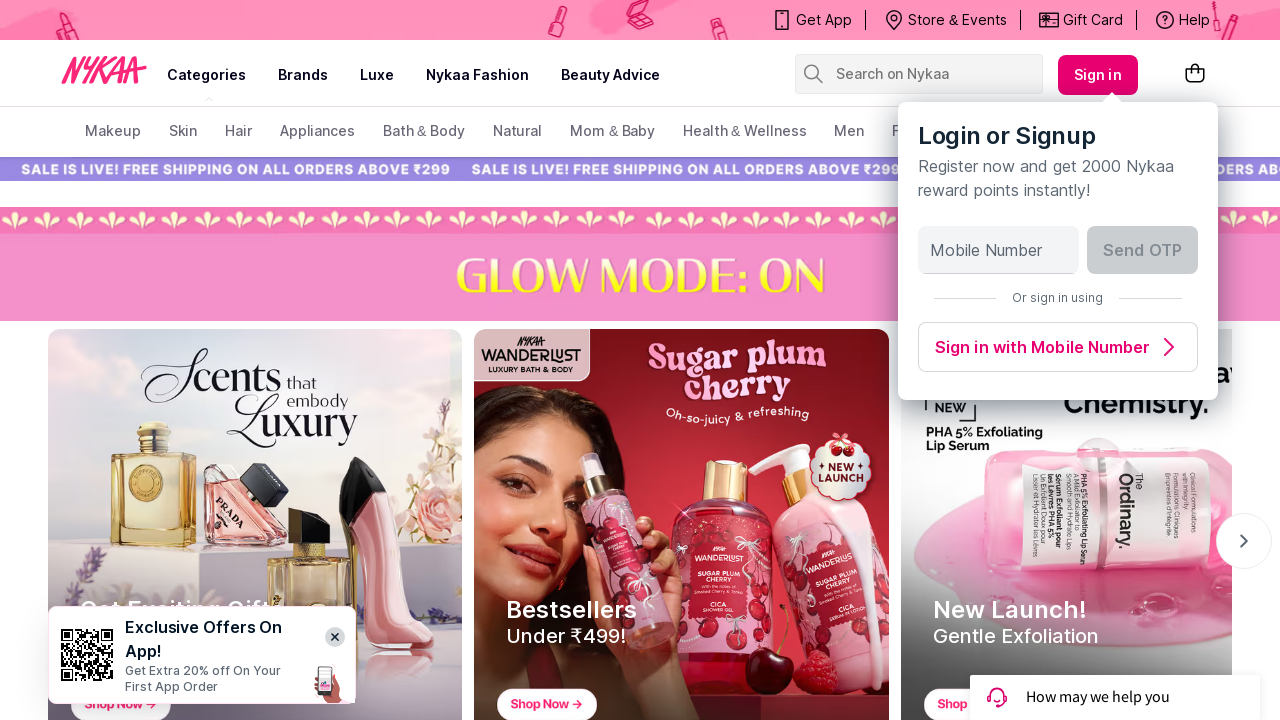

Clicked Help button in header at (1165, 20) on xpath=/html/body/div[1]/header/div/div[1]/div/div/div[2]/ul/li[4]/a/span[1]
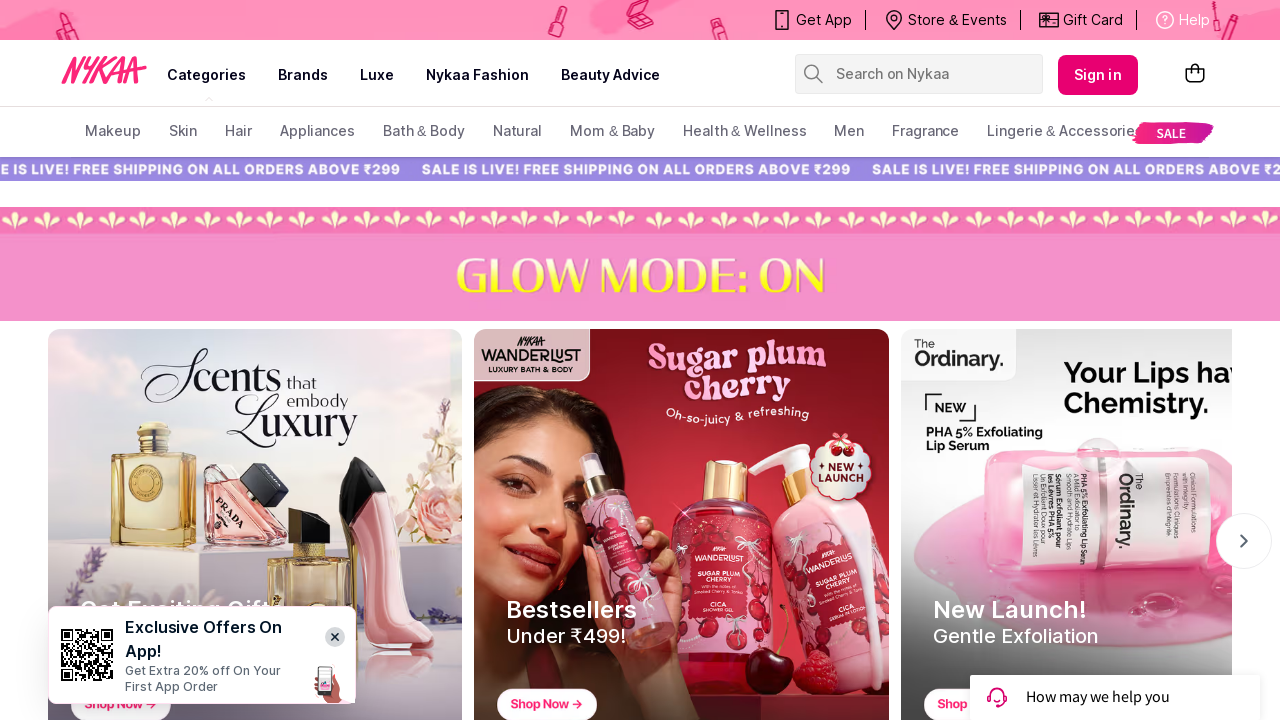

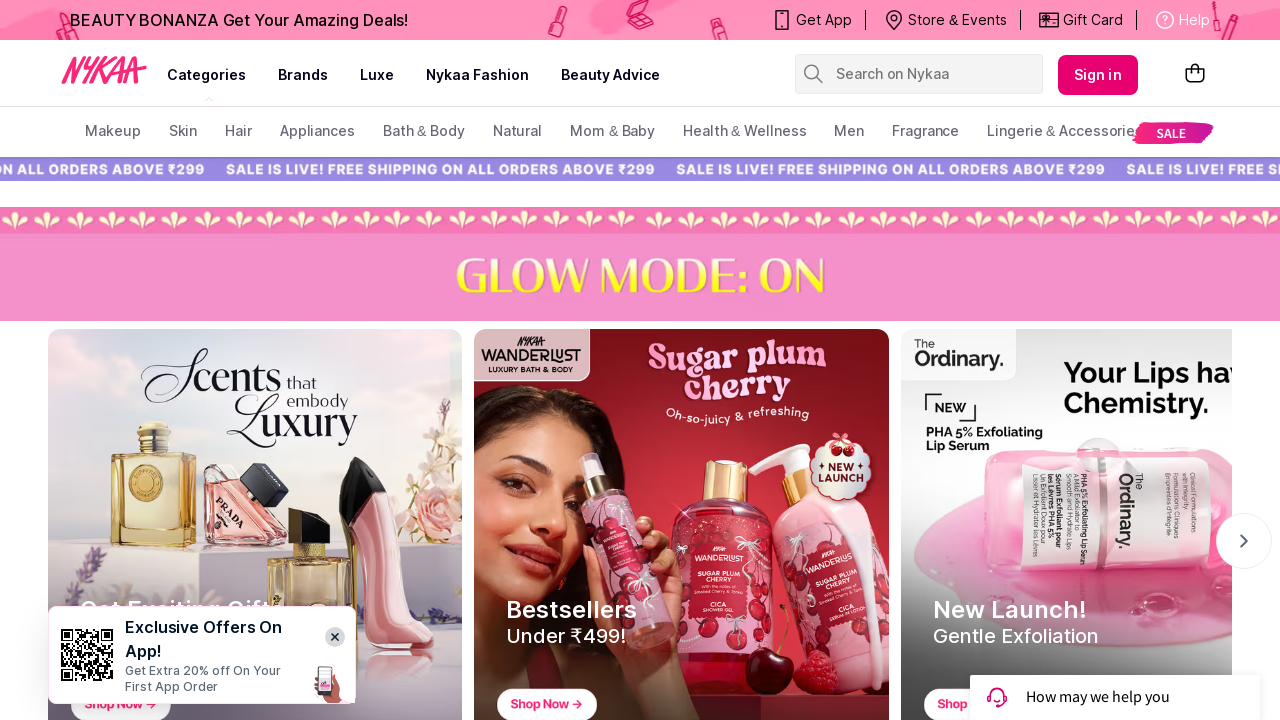